Tests different types of JavaScript alerts (simple, confirm, and prompt) by triggering each alert type and interacting with them

Starting URL: https://demo.automationtesting.in/Alerts.html

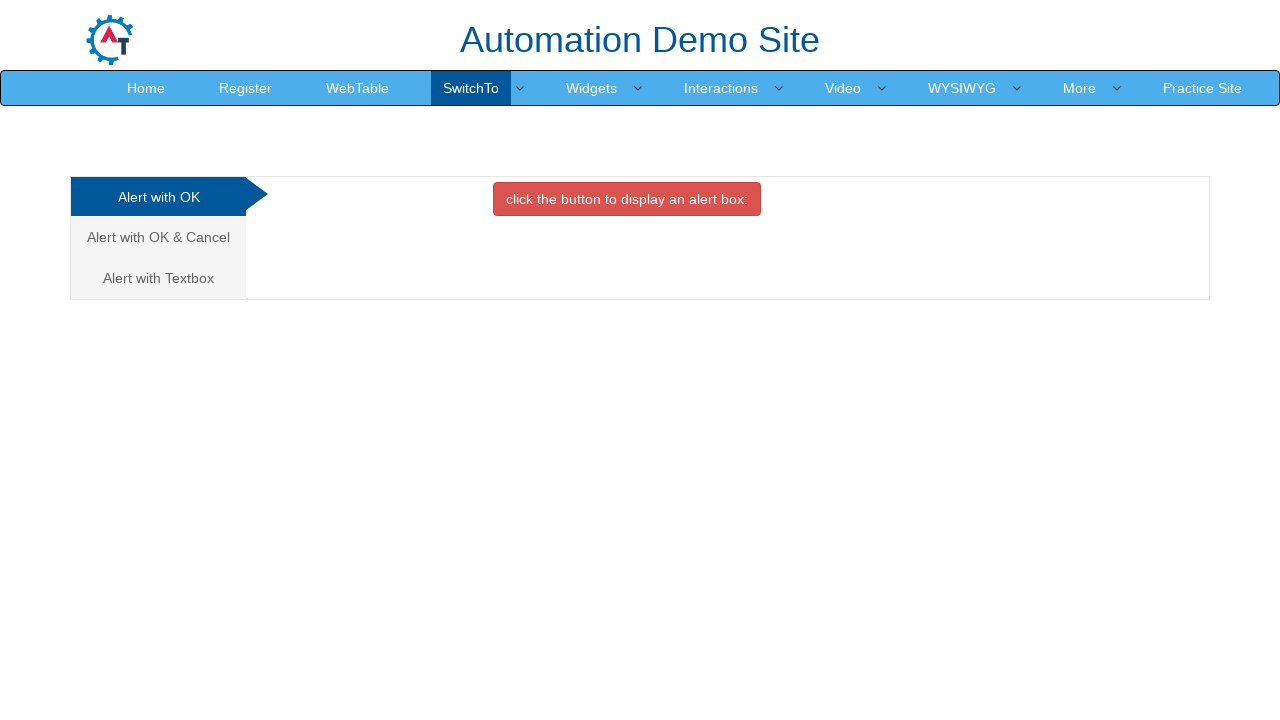

Clicked first alert tab to navigate to simple alert section at (158, 197) on xpath=(//a[@class='analystic'])[1]
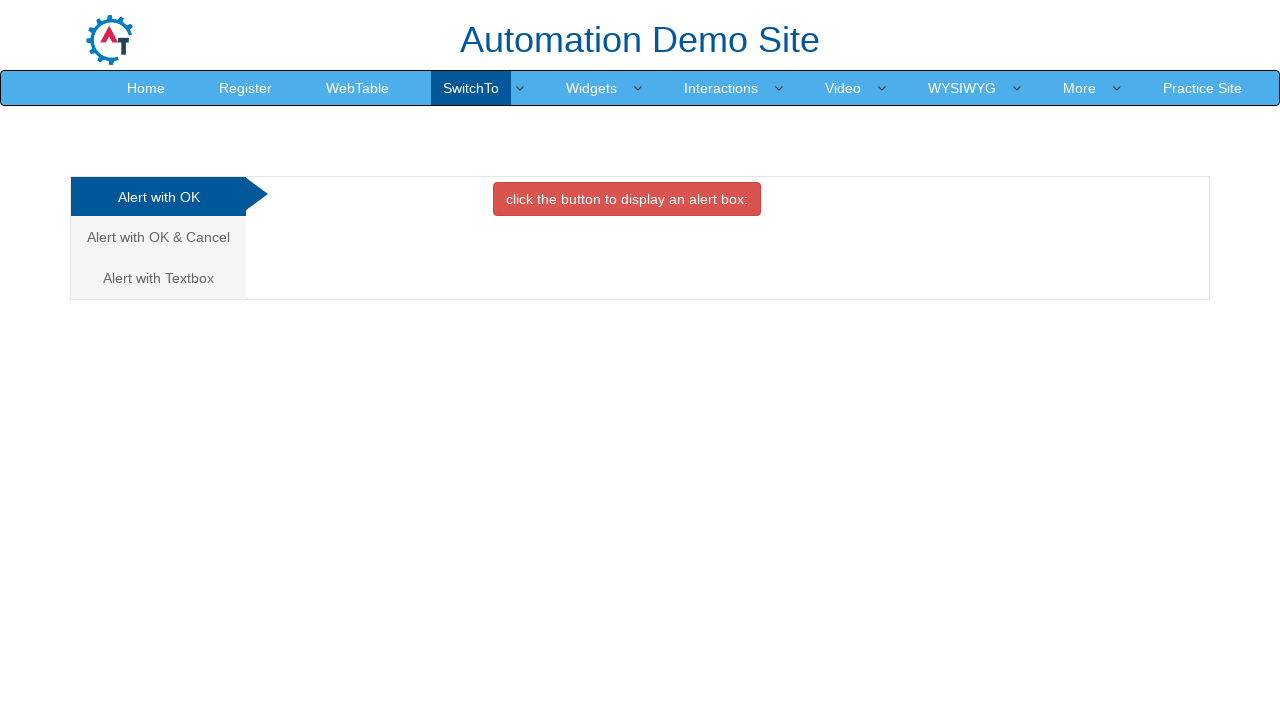

Clicked button to trigger simple JavaScript alert at (627, 199) on xpath=//button[@class='btn btn-danger']
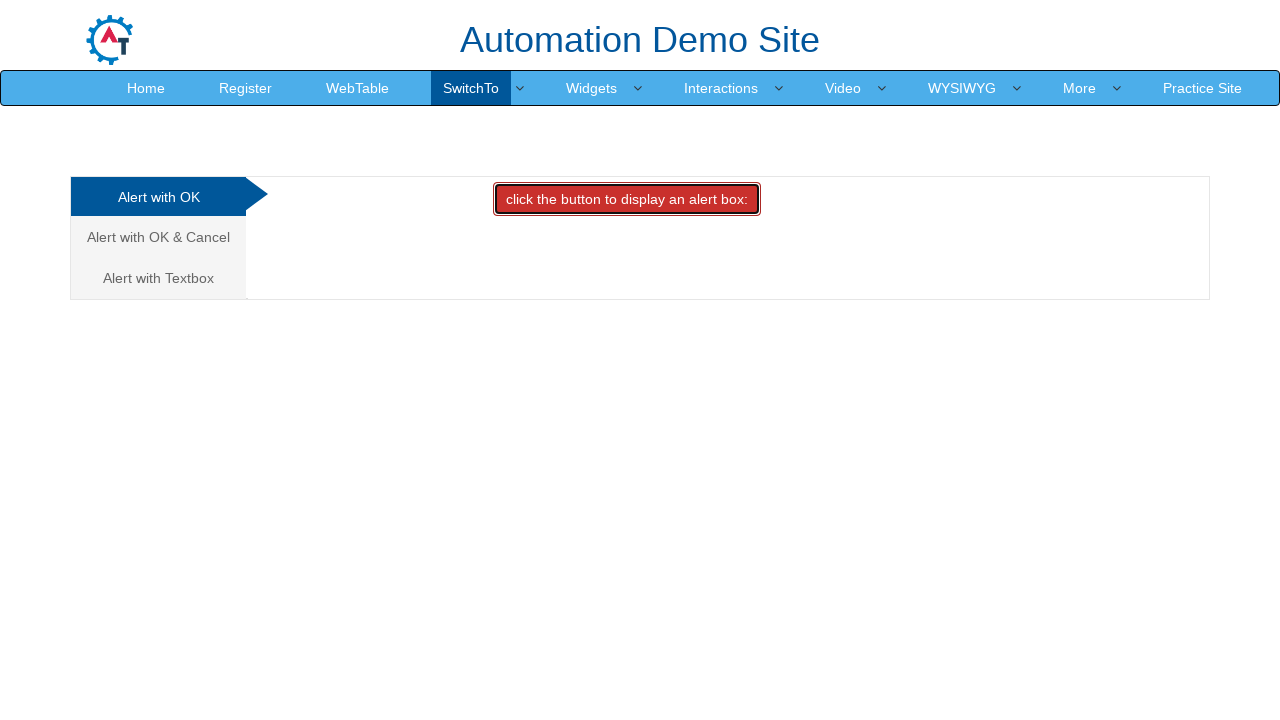

Set dialog handler and accepted simple alert
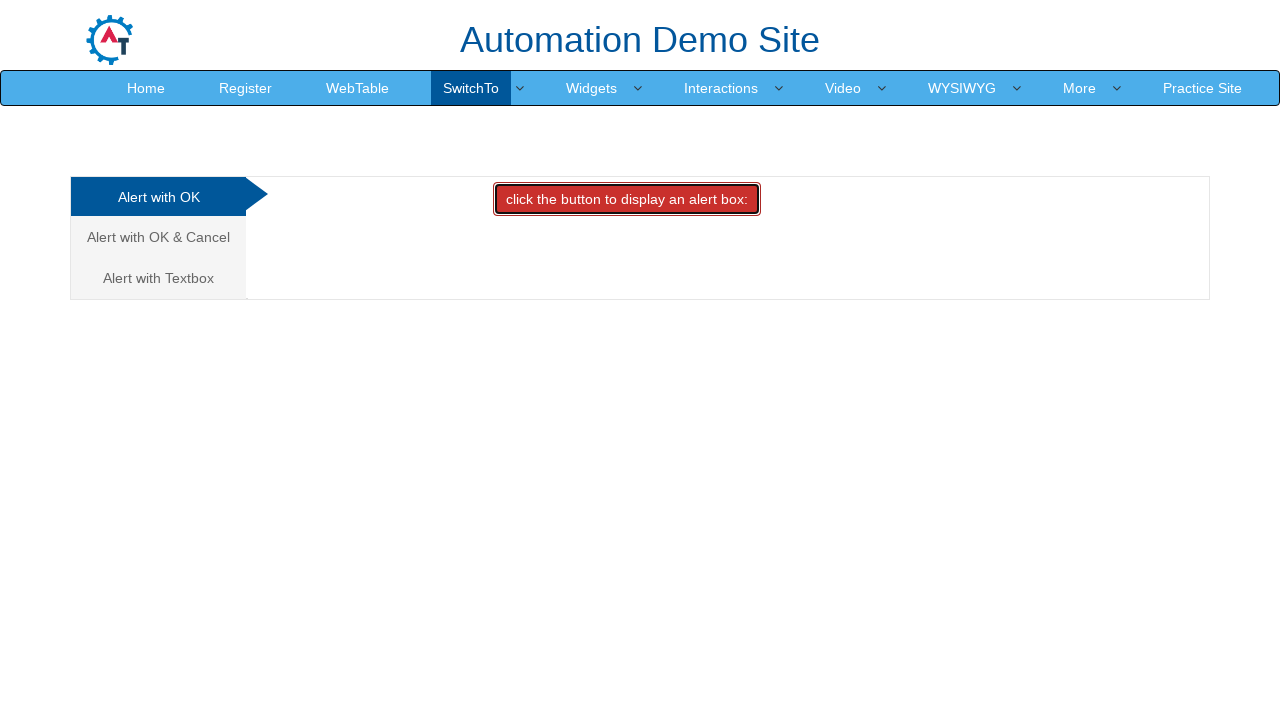

Clicked second alert tab to navigate to confirm alert section at (158, 237) on xpath=(//a[@class='analystic'])[2]
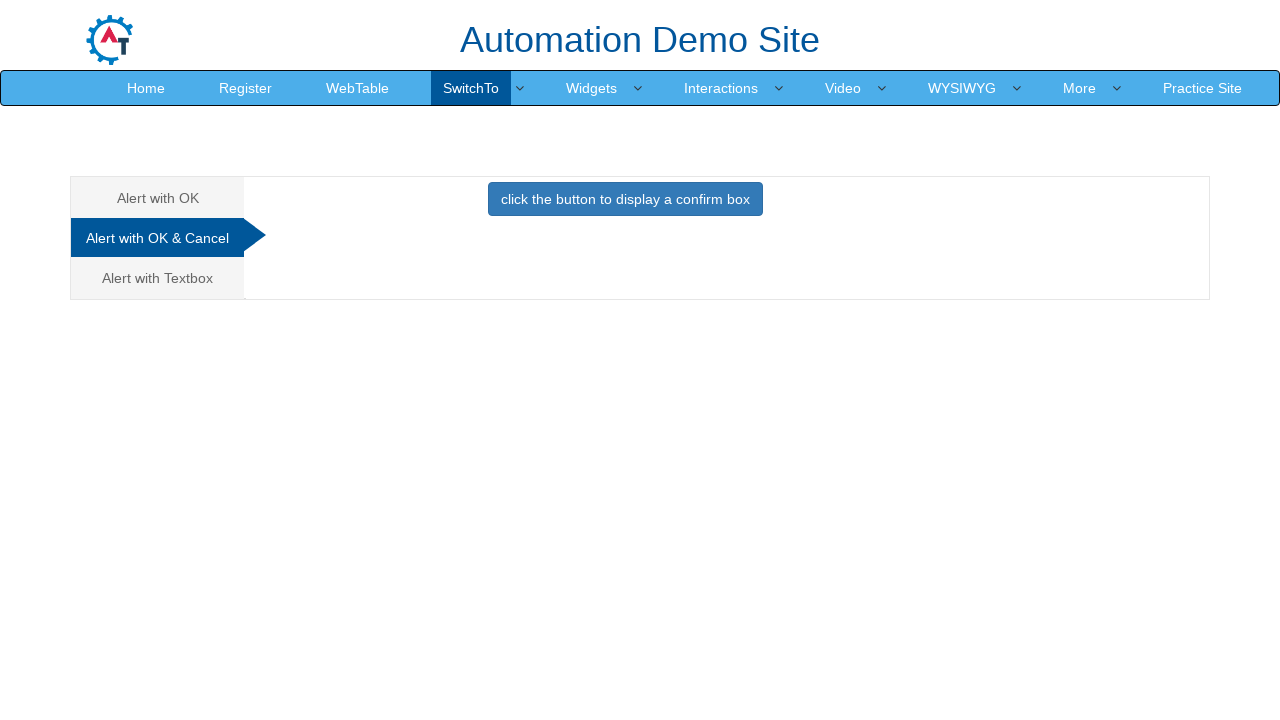

Clicked button to trigger confirm JavaScript alert at (625, 199) on xpath=//button[@onclick='confirmbox()']
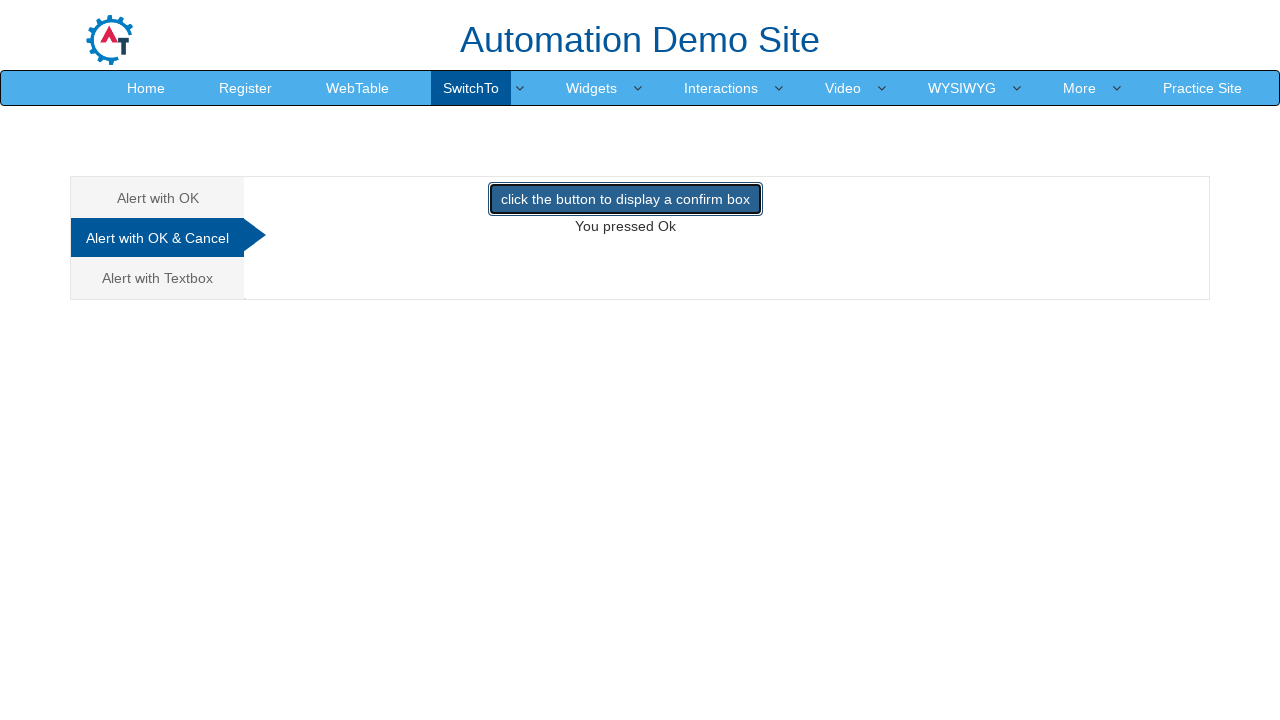

Accepted confirm alert using existing dialog handler
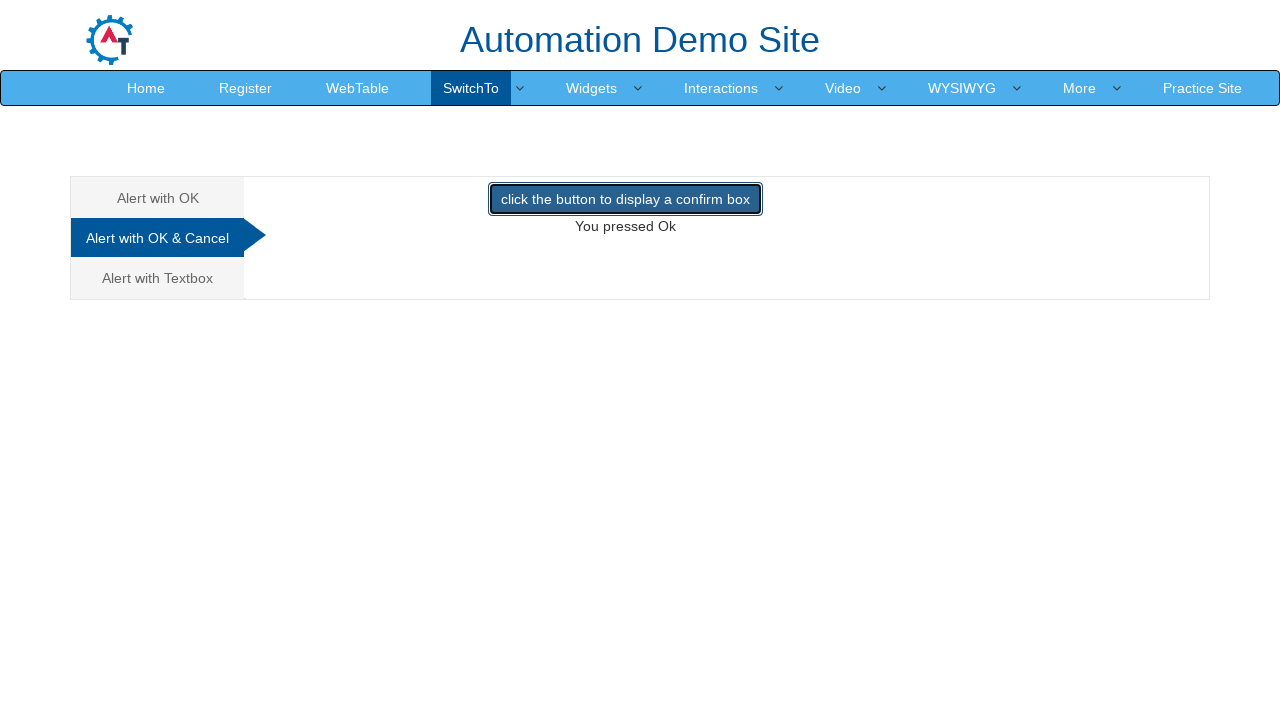

Clicked third alert tab to navigate to prompt alert section at (158, 278) on xpath=(//a[@class='analystic'])[3]
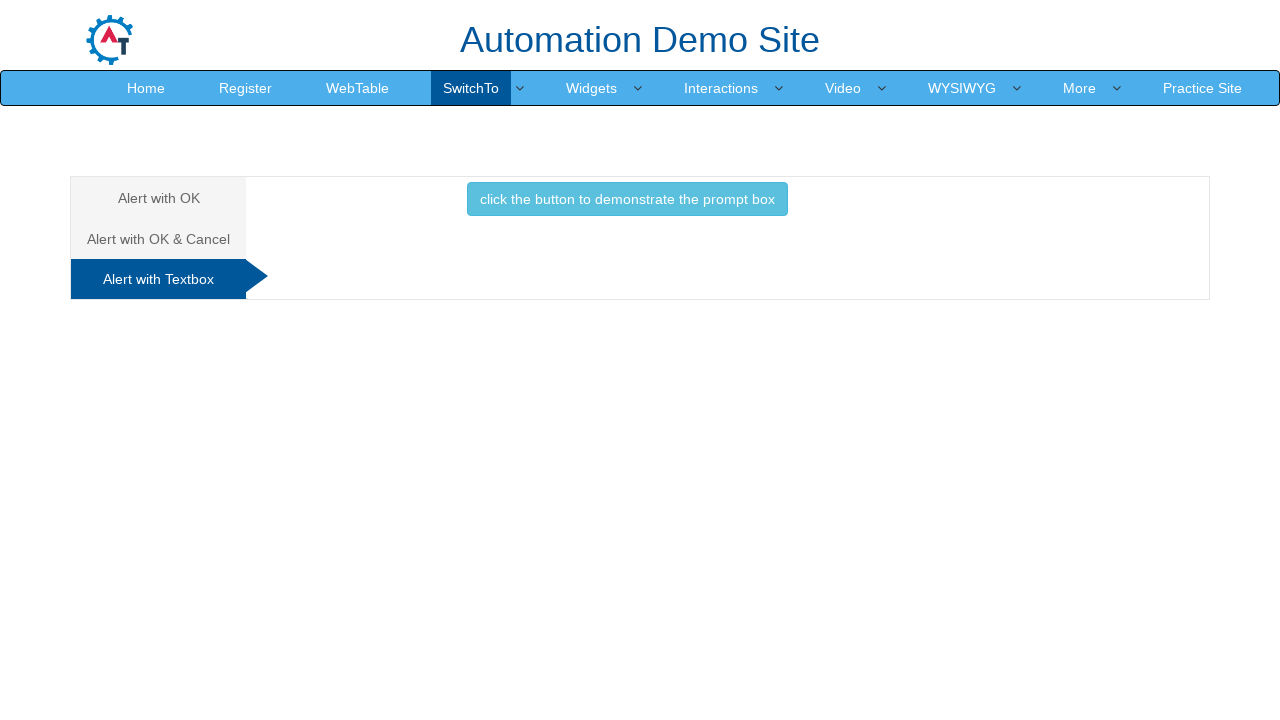

Clicked button to trigger prompt JavaScript alert at (627, 199) on xpath=//button[@onclick='promptbox()']
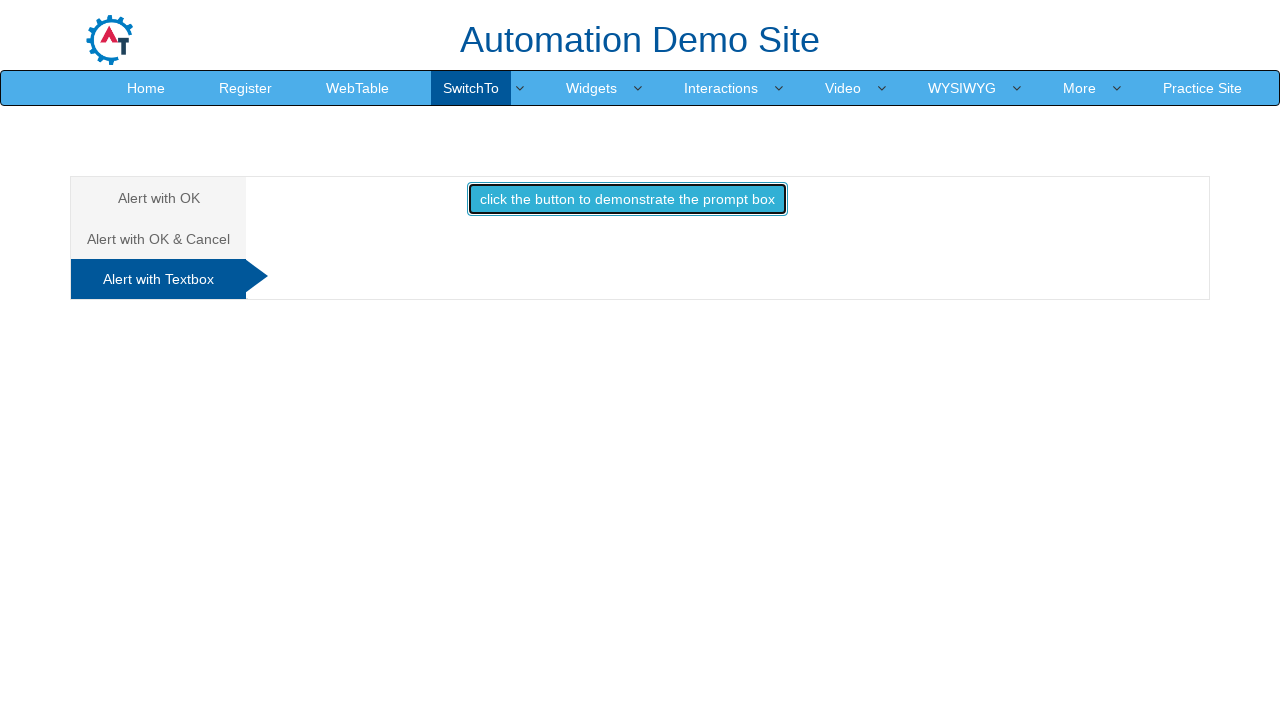

Set dialog handler and accepted prompt alert with text 'Gowthami Akka'
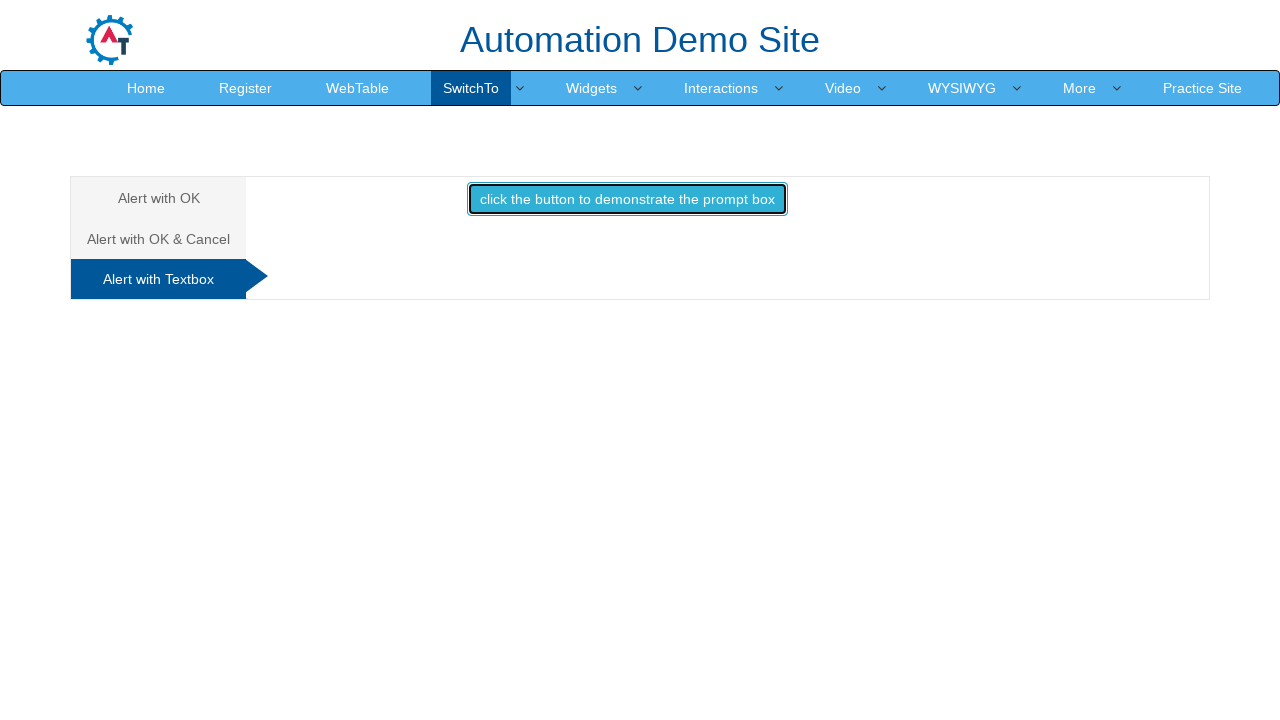

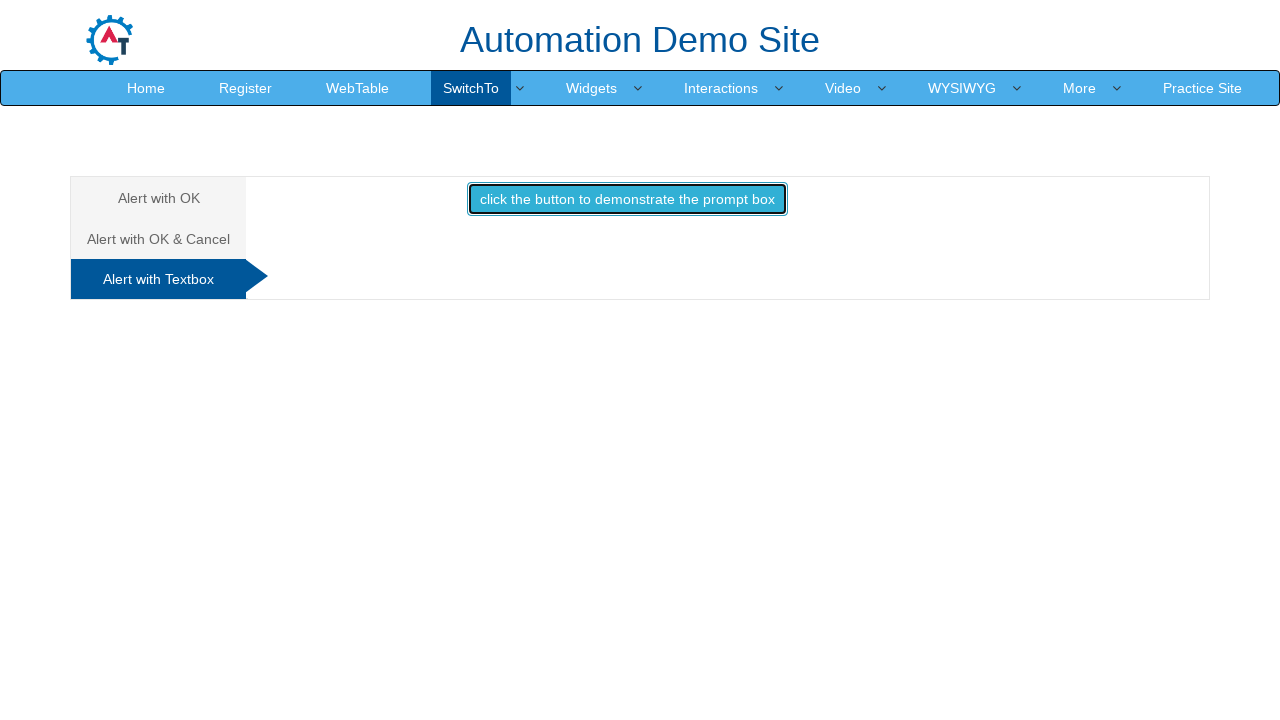